Navigates to OLX search results page for car covers and waits for the listings to load

Starting URL: https://www.olx.in/items/q-car-cover?isSearchCall=true

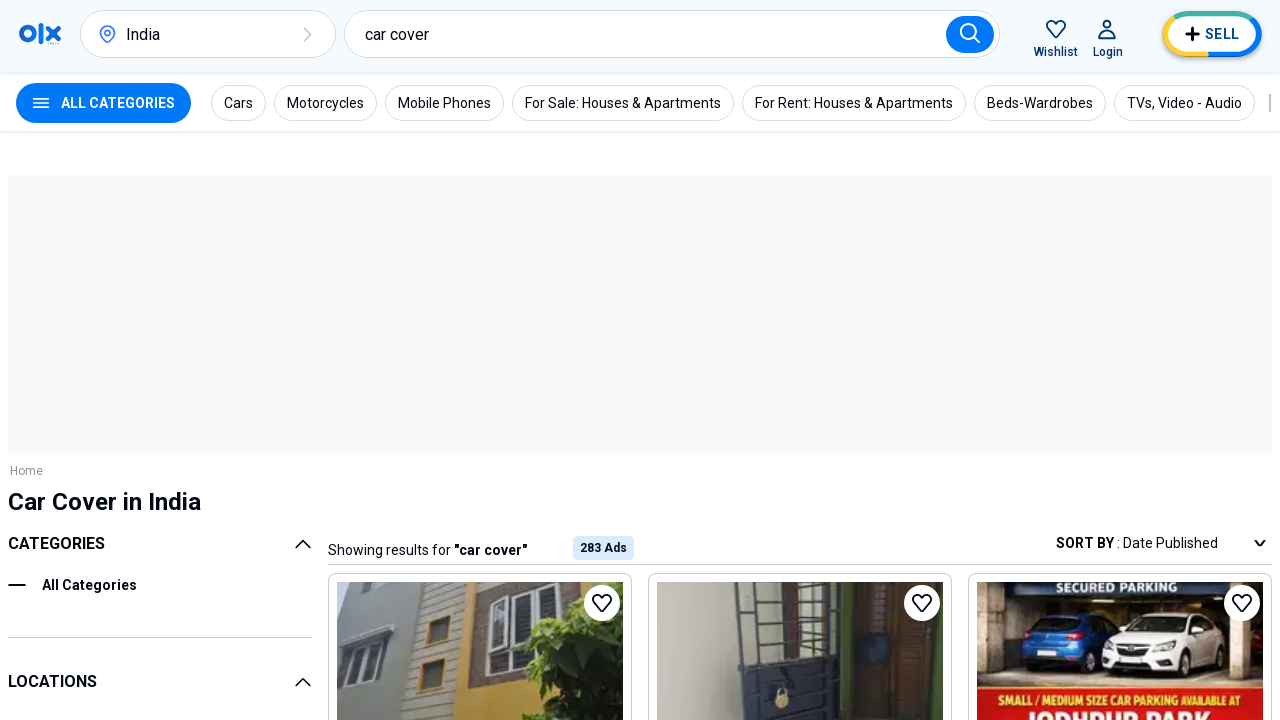

Navigated to OLX car cover search results page
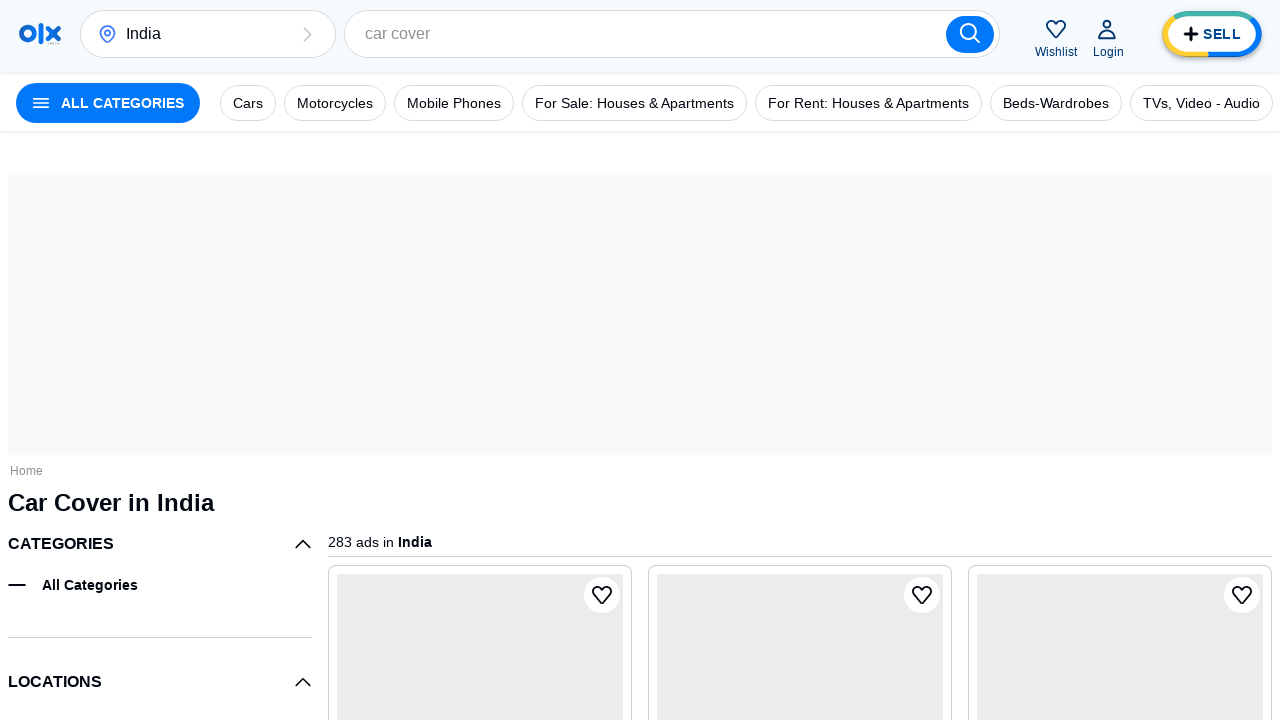

Car cover listings loaded on the page
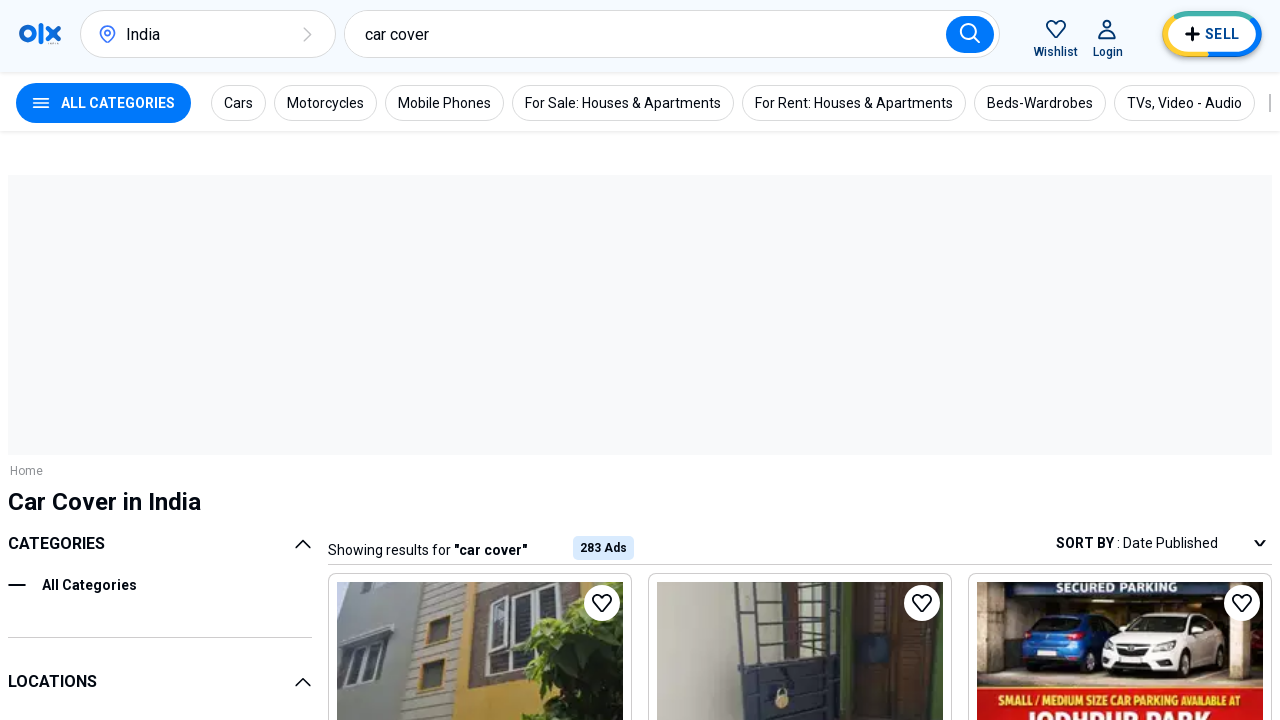

Item title elements are present
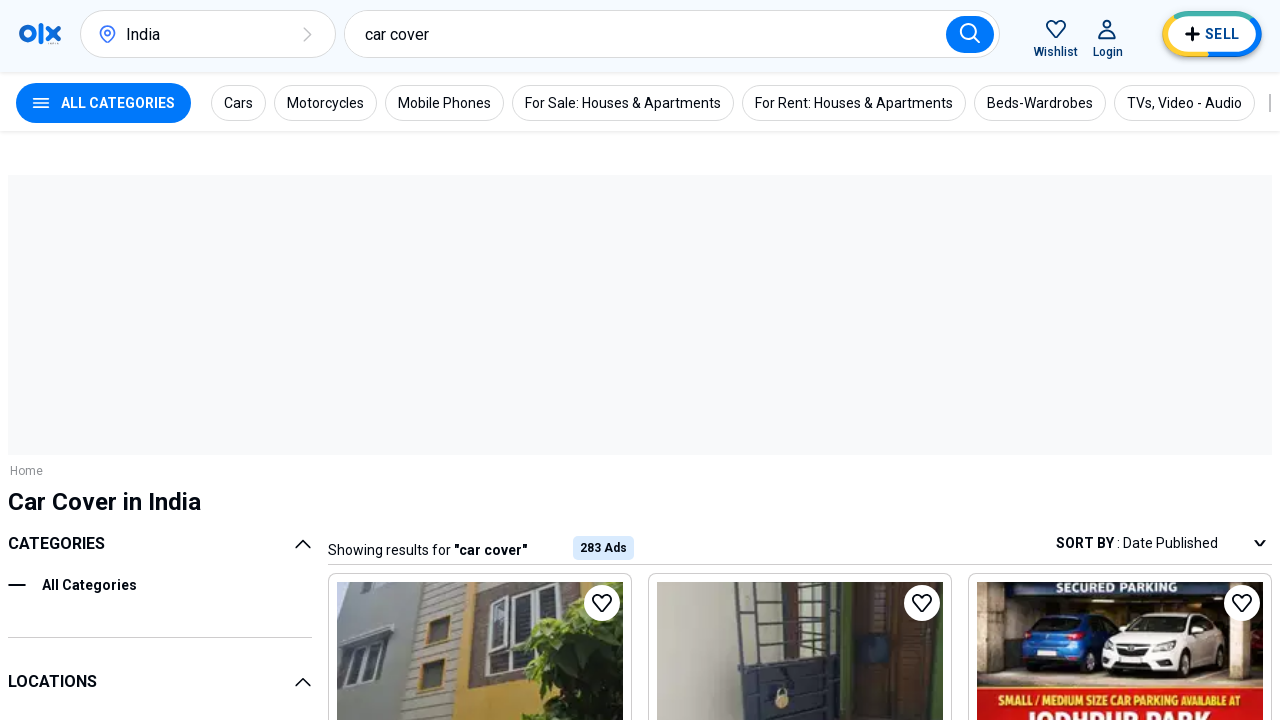

Item price elements are present
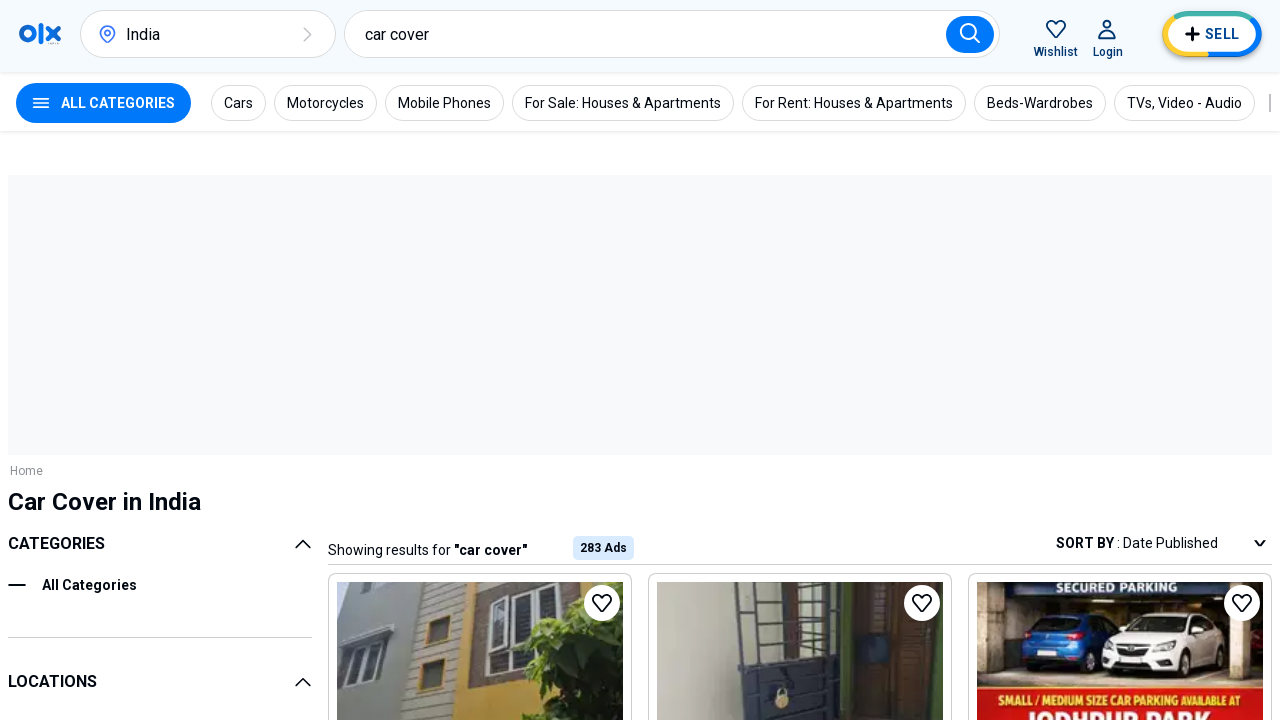

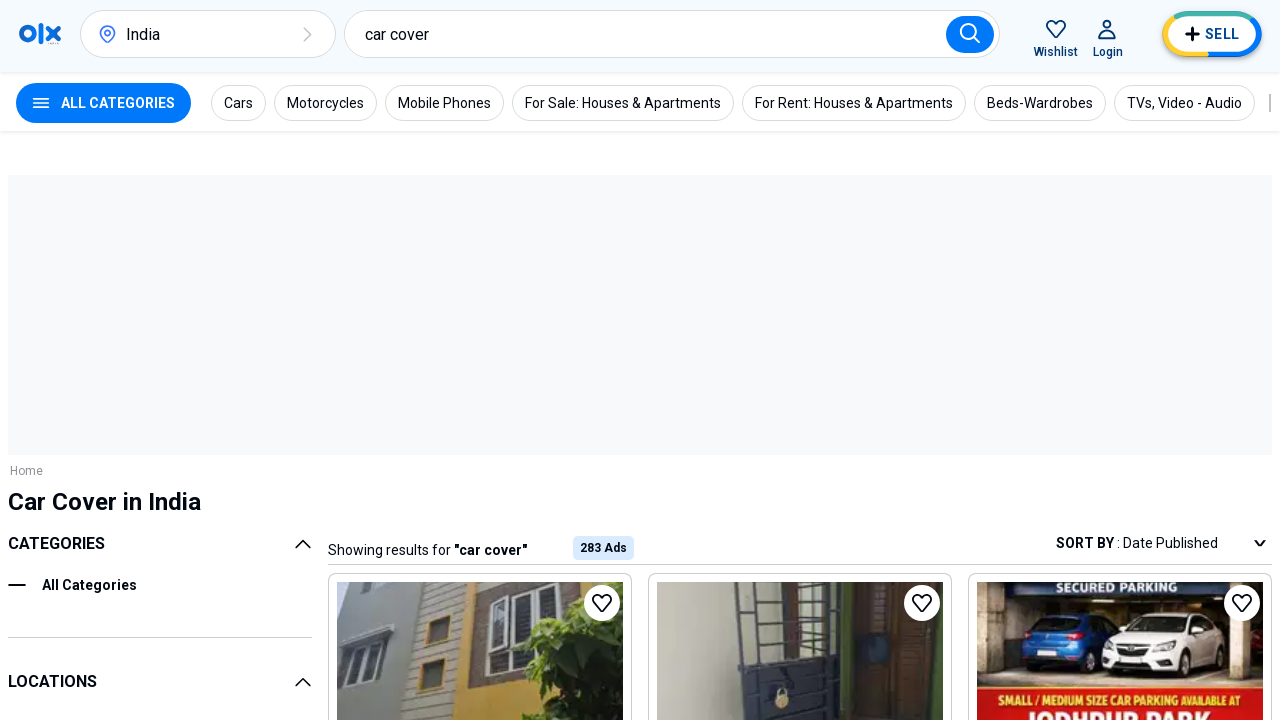